Tests drag and drop functionality on jQuery UI demo page by dragging an element to a specific offset position and verifying the drop was successful

Starting URL: https://jqueryui.com/droppable/

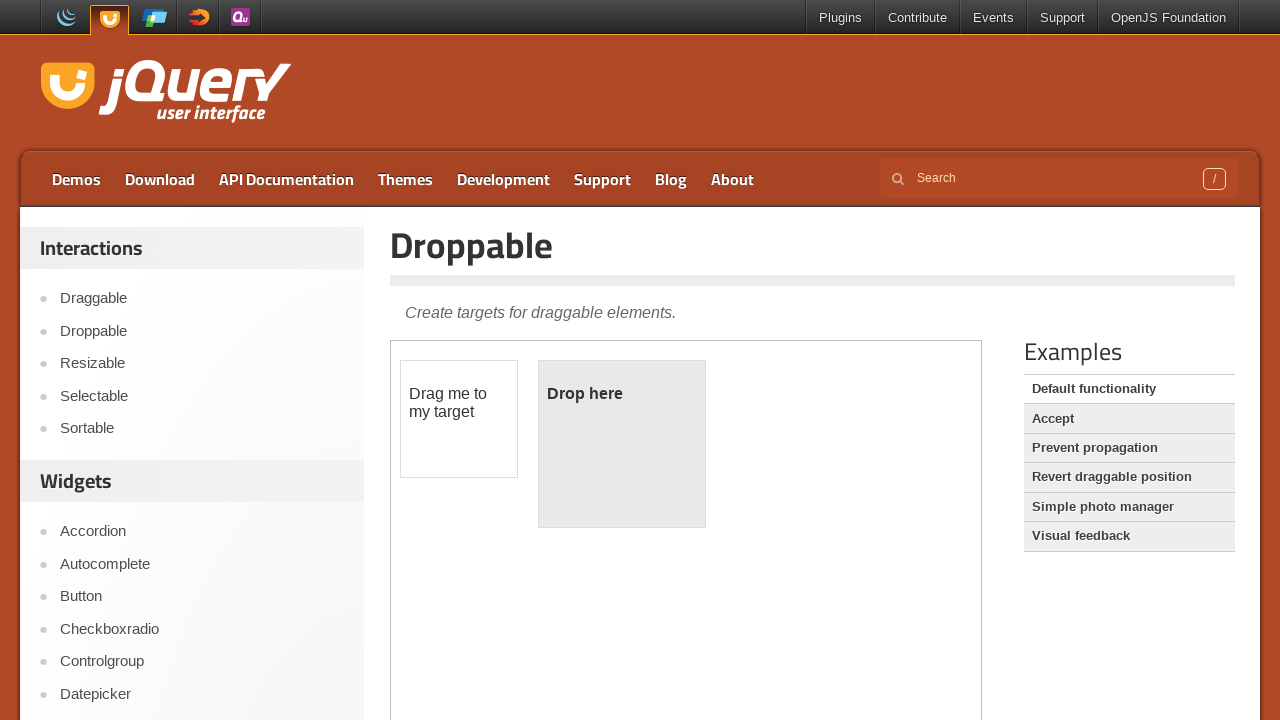

Located the demo iframe
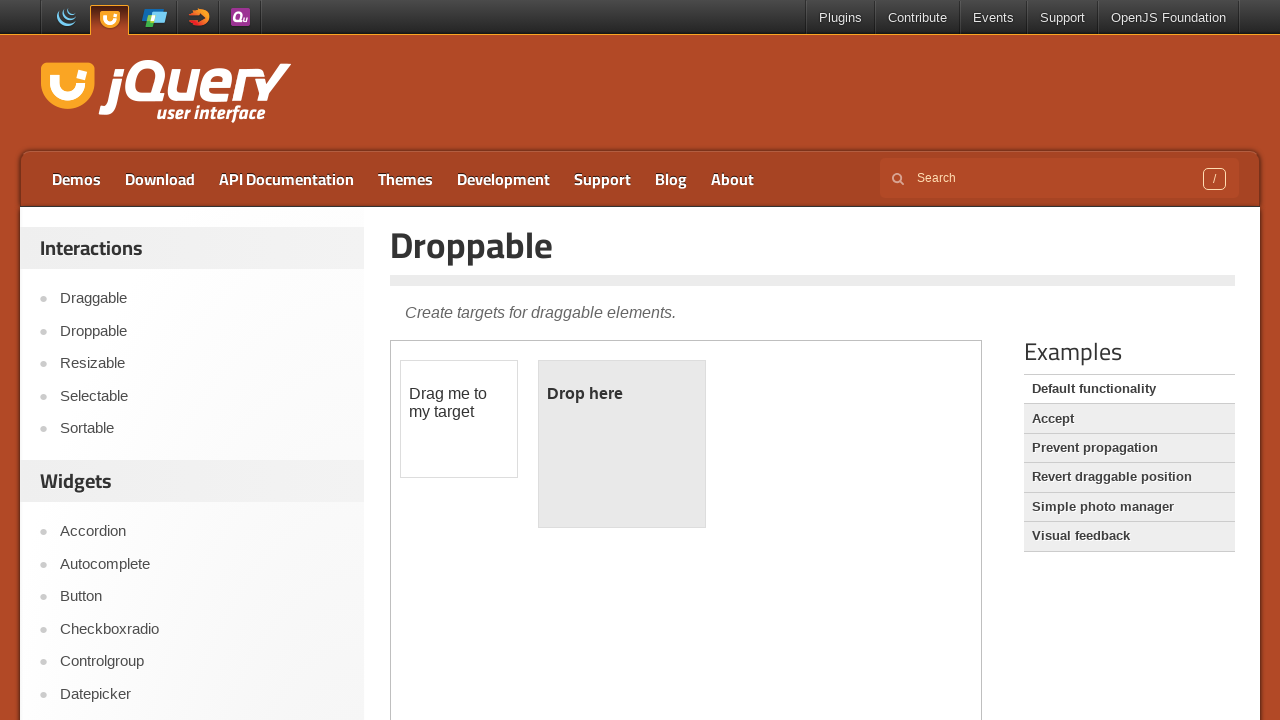

Located the draggable element
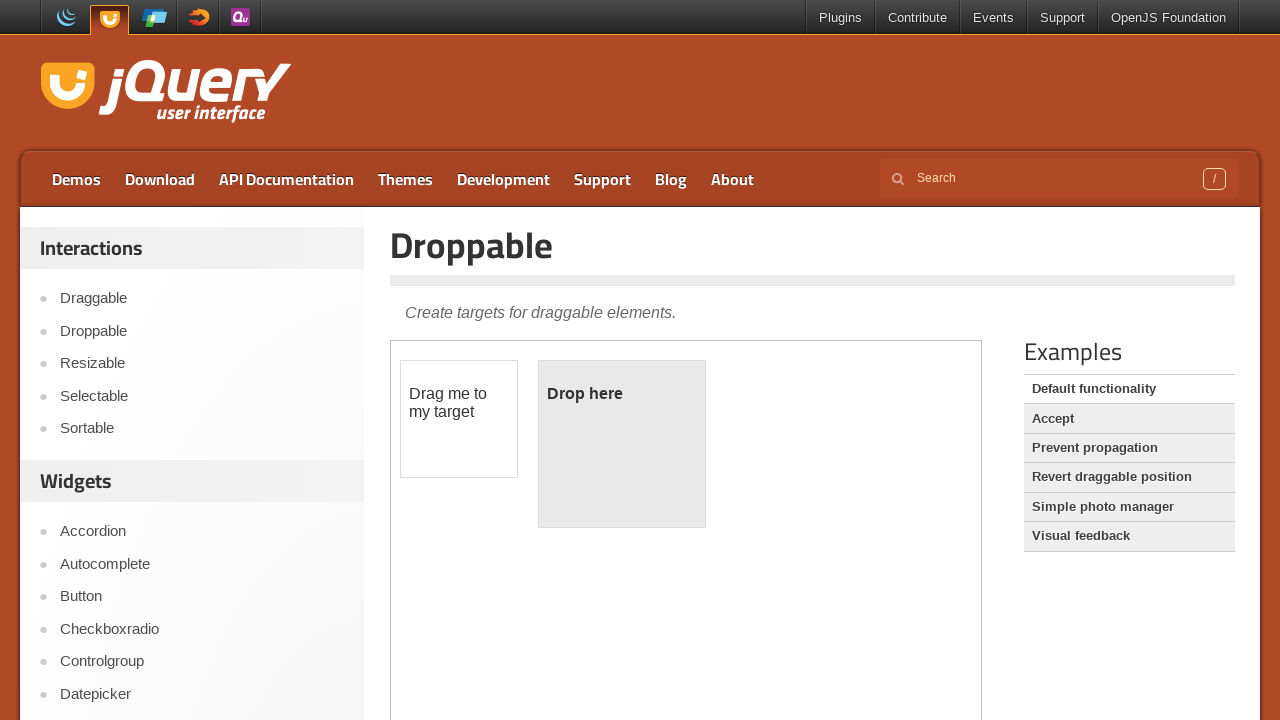

Dragged element to offset position (90, 90) at (491, 451)
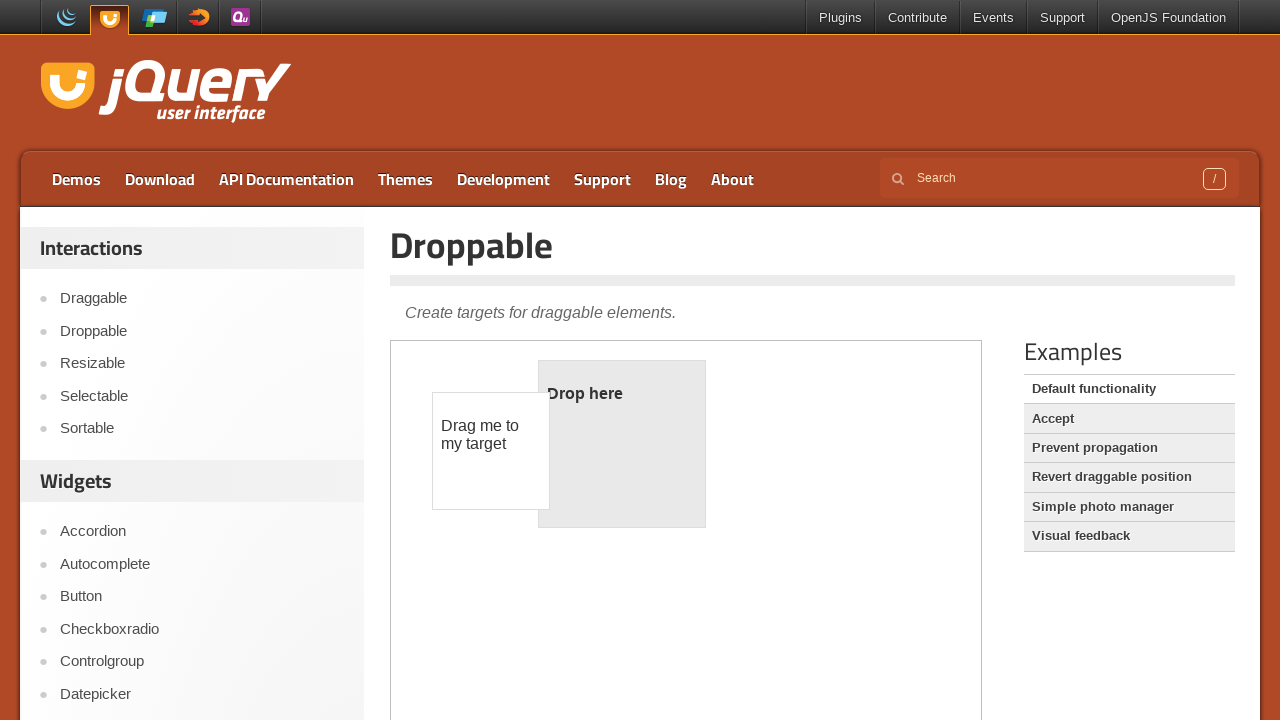

Located the droppable element
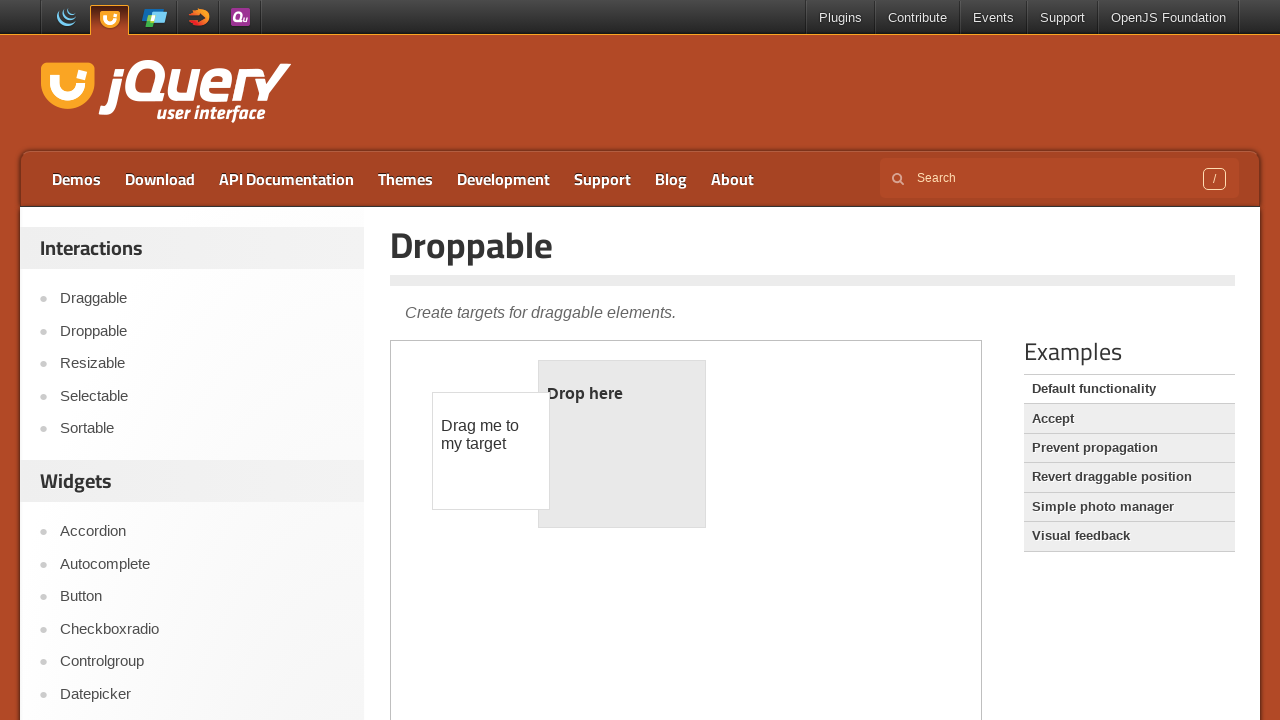

Drag and drop operation failed - 'Dropped!' text not found
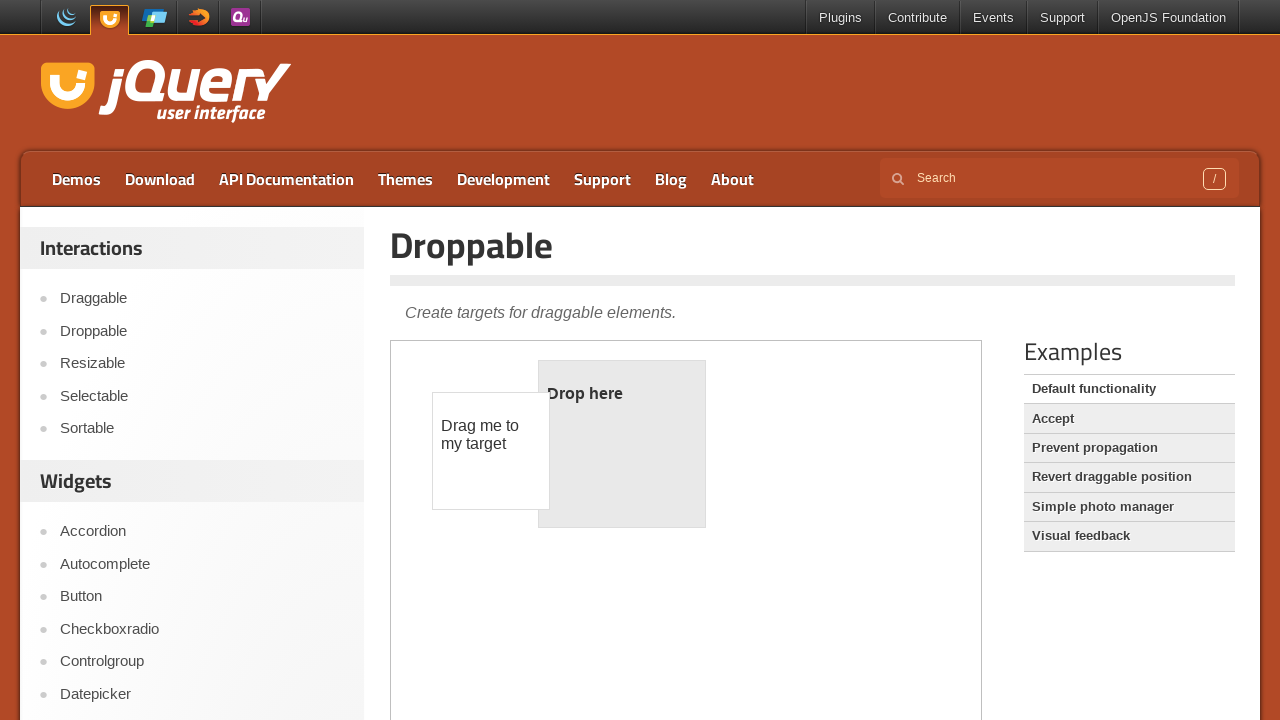

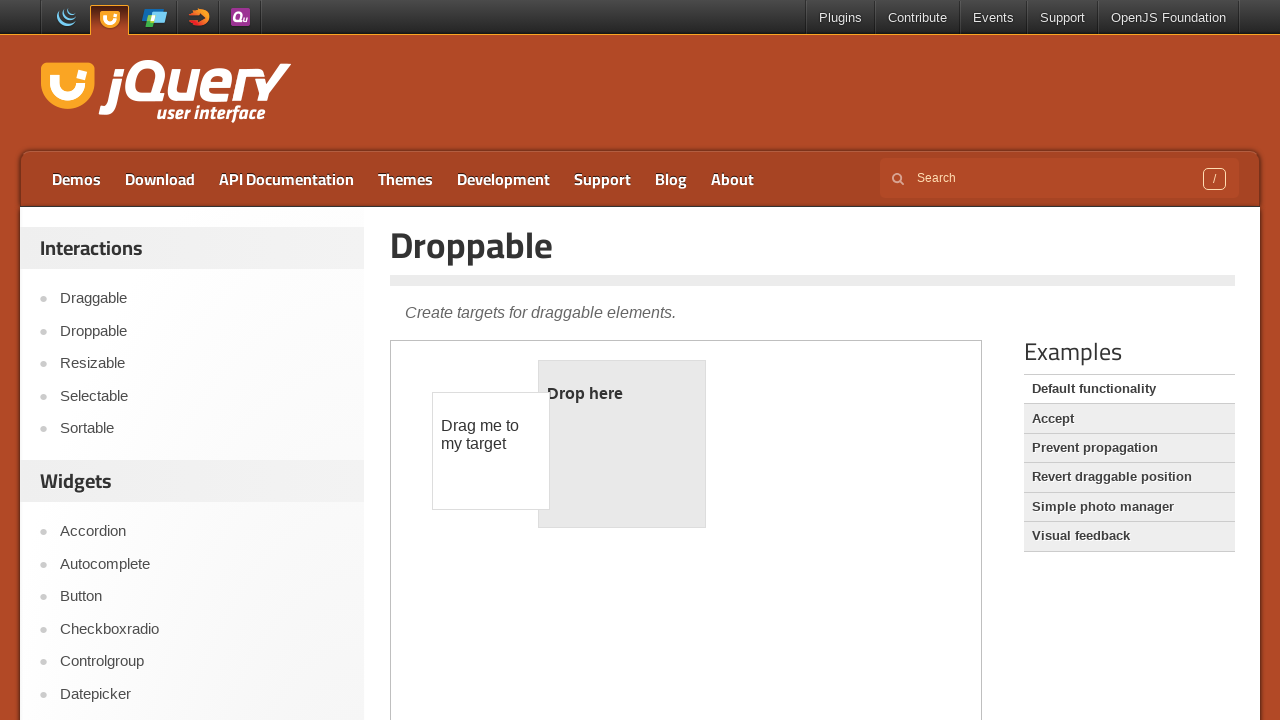